Tests multi-select dropdown functionality by selecting multiple car options (volvo, saab, audi) from a select menu on a demo QA site.

Starting URL: https://demoqa.com/select-menu

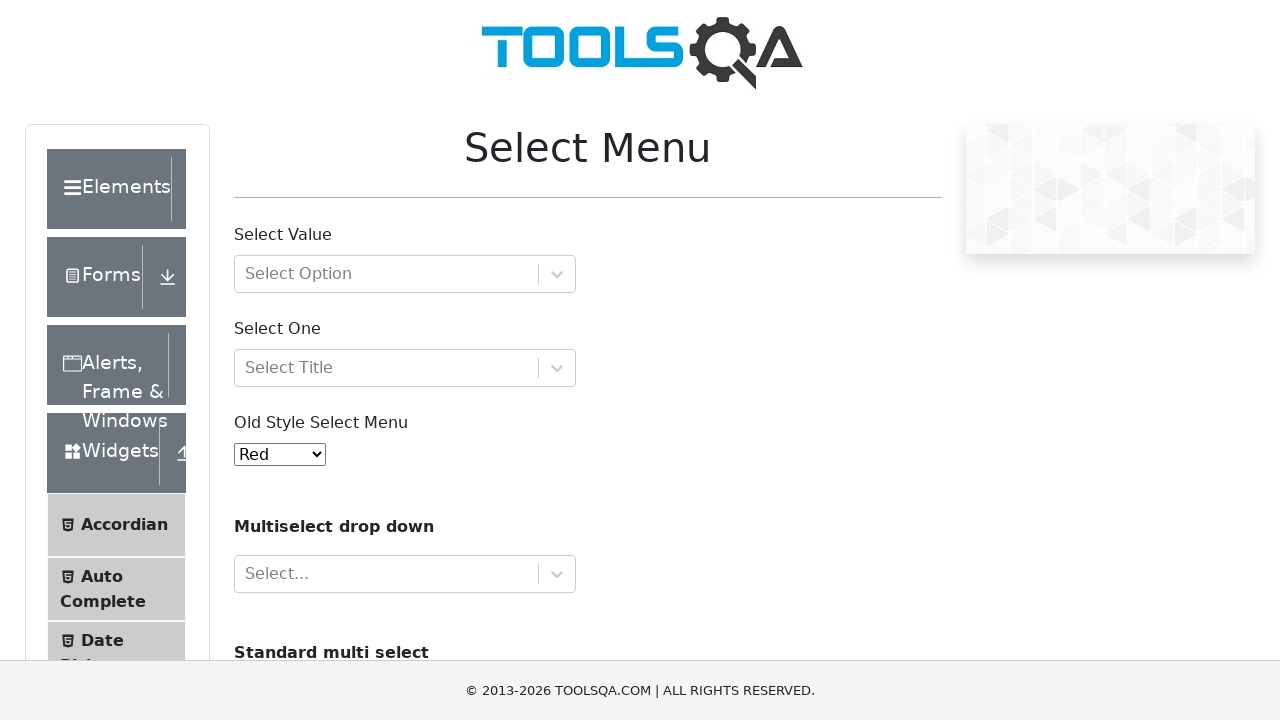

Navigated to DemoQA select menu page
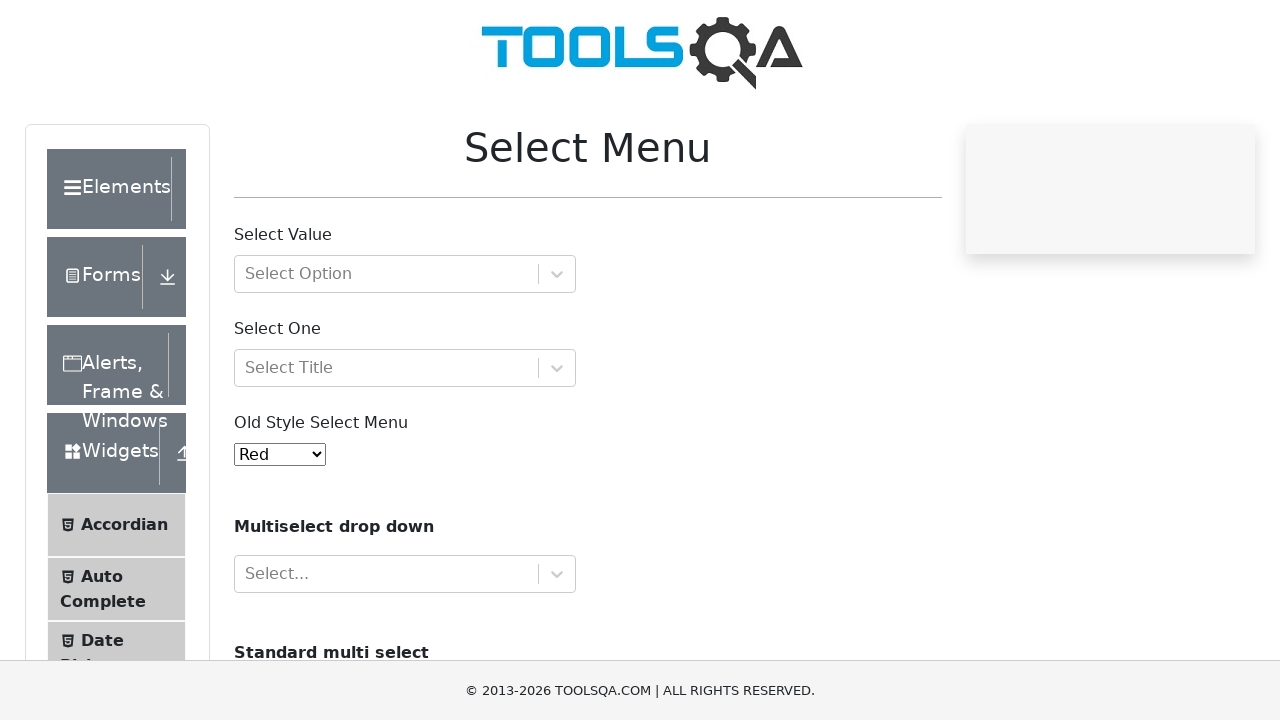

Selected multiple car options (volvo, saab, audi) from the dropdown on select#cars
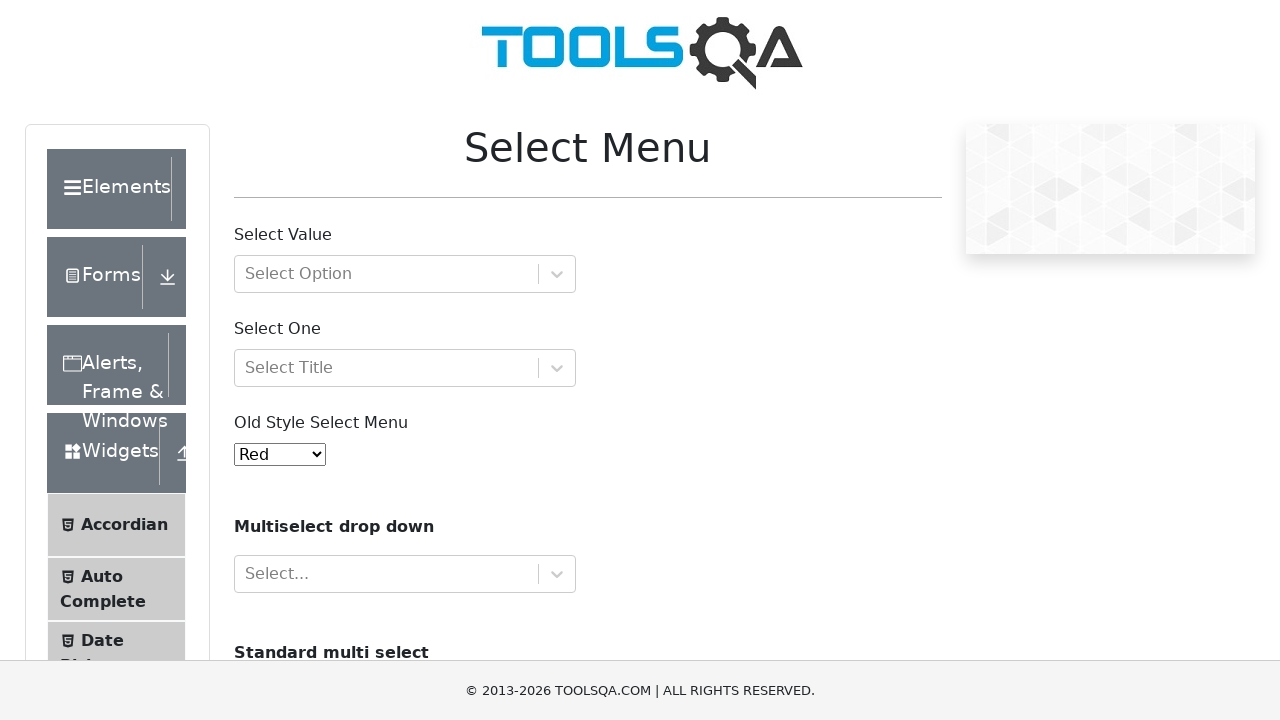

Waited for the multi-select dropdown to apply the selections
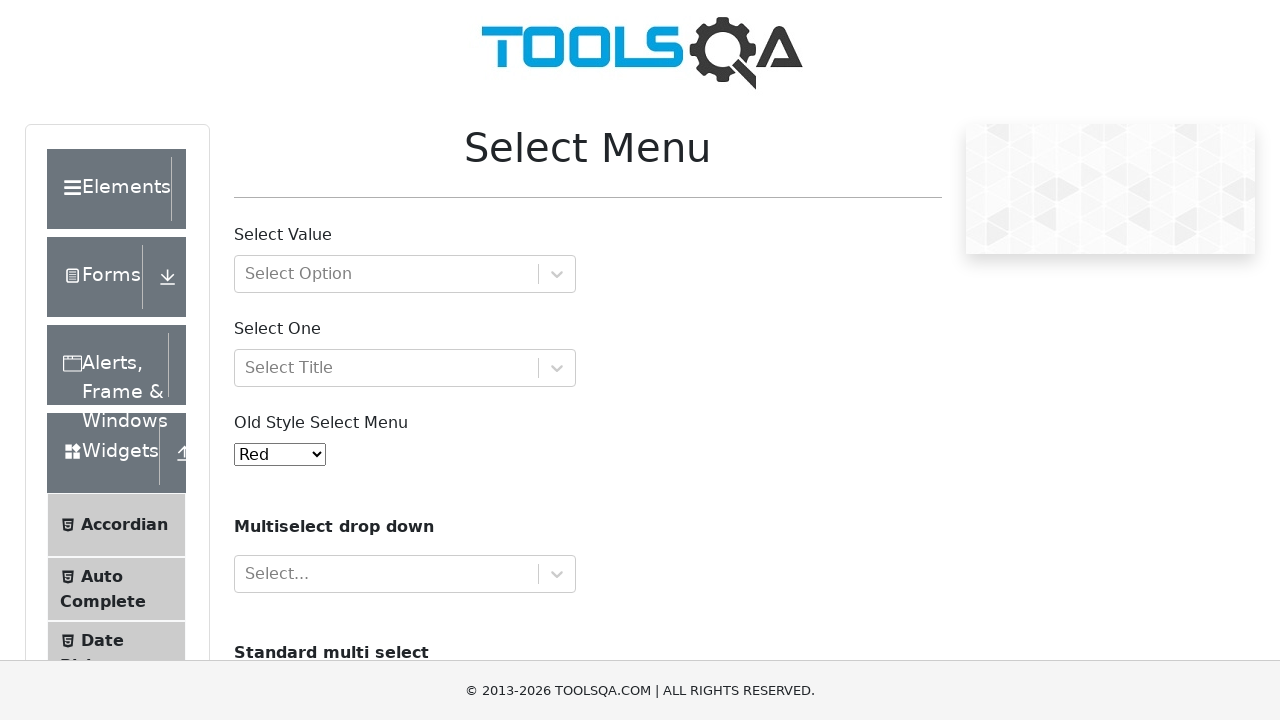

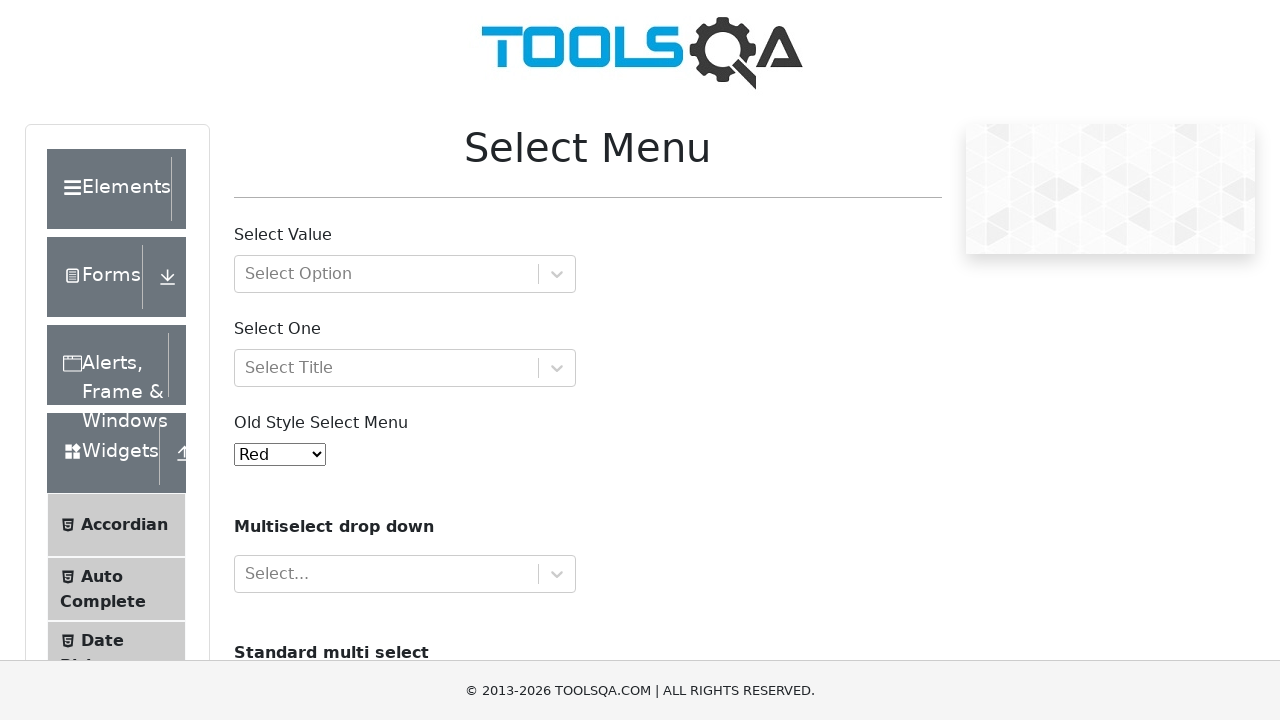